Tests navigation to the About Us page by clicking the About Us link on the ParaBank homepage

Starting URL: https://parabank.parasoft.com/parabank/index.htm

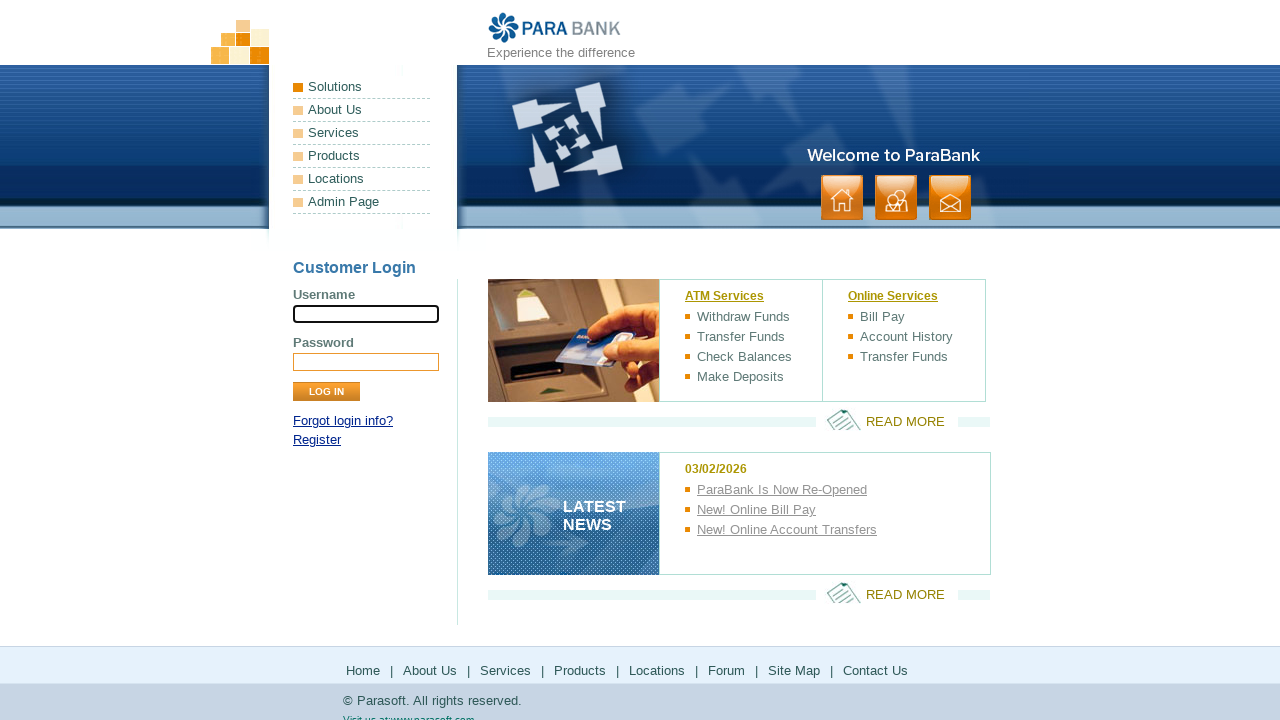

Clicked on the About Us link at (362, 110) on text=About Us
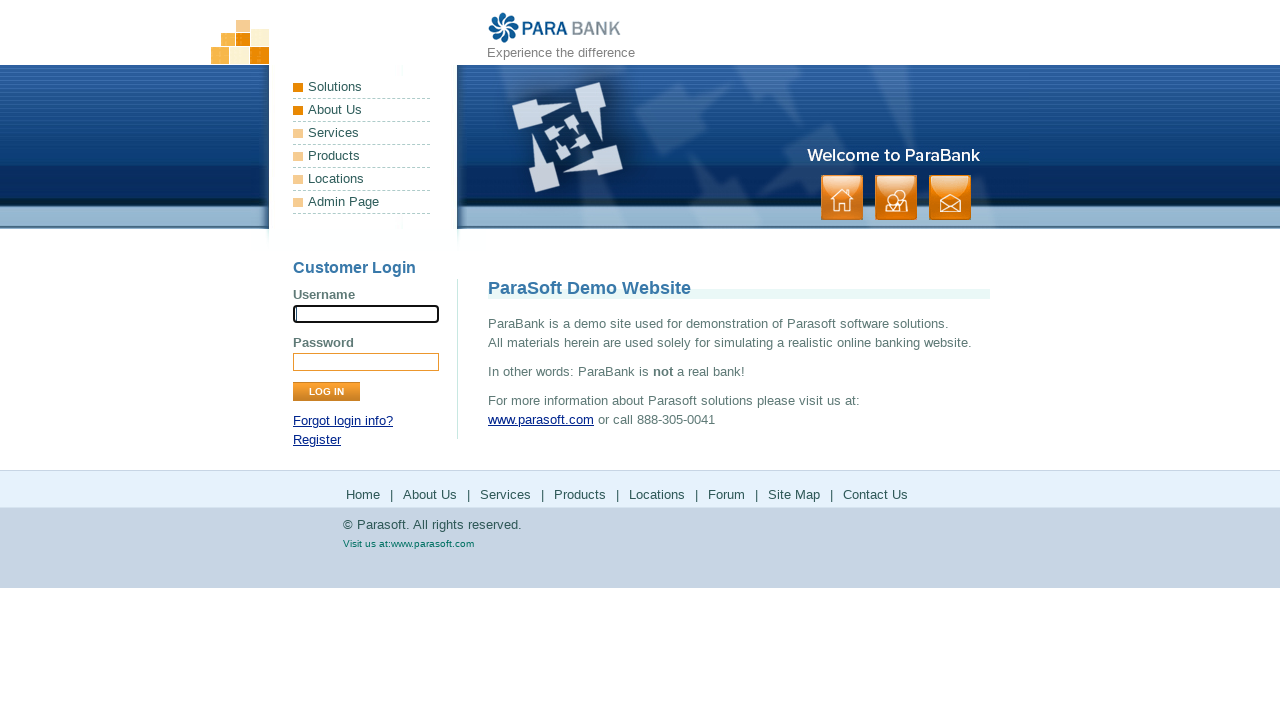

Waited for page load to complete
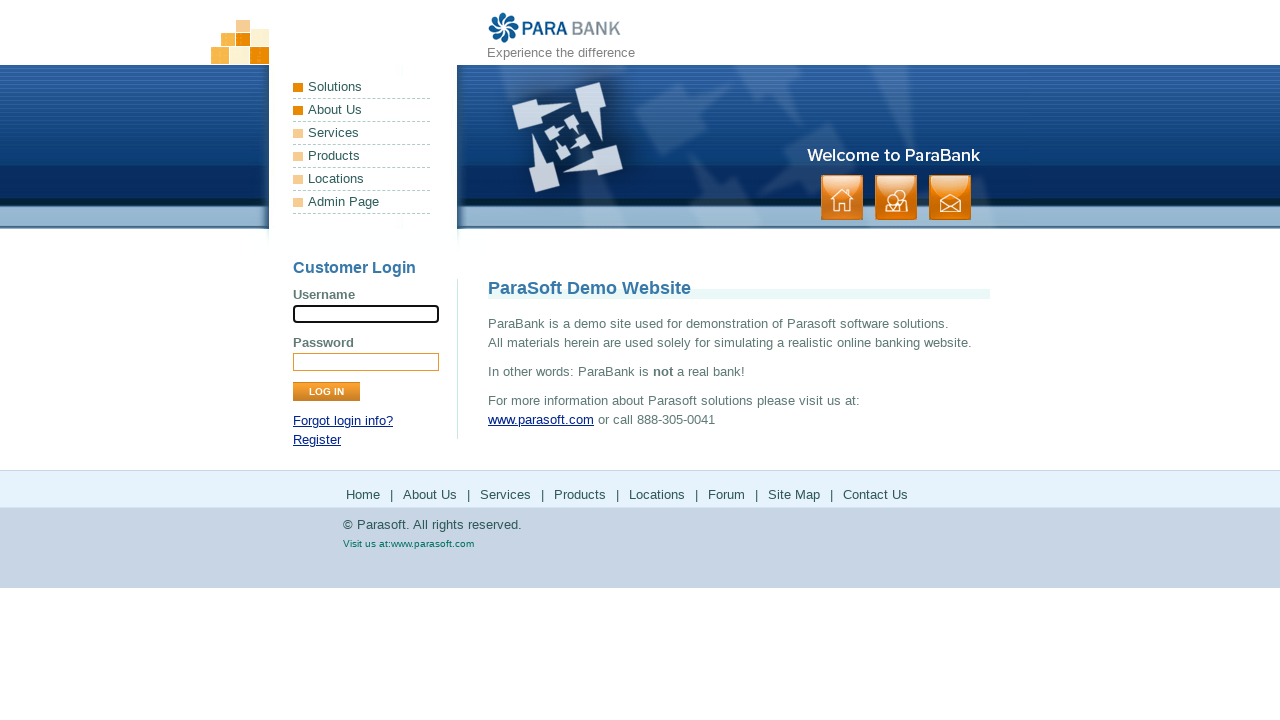

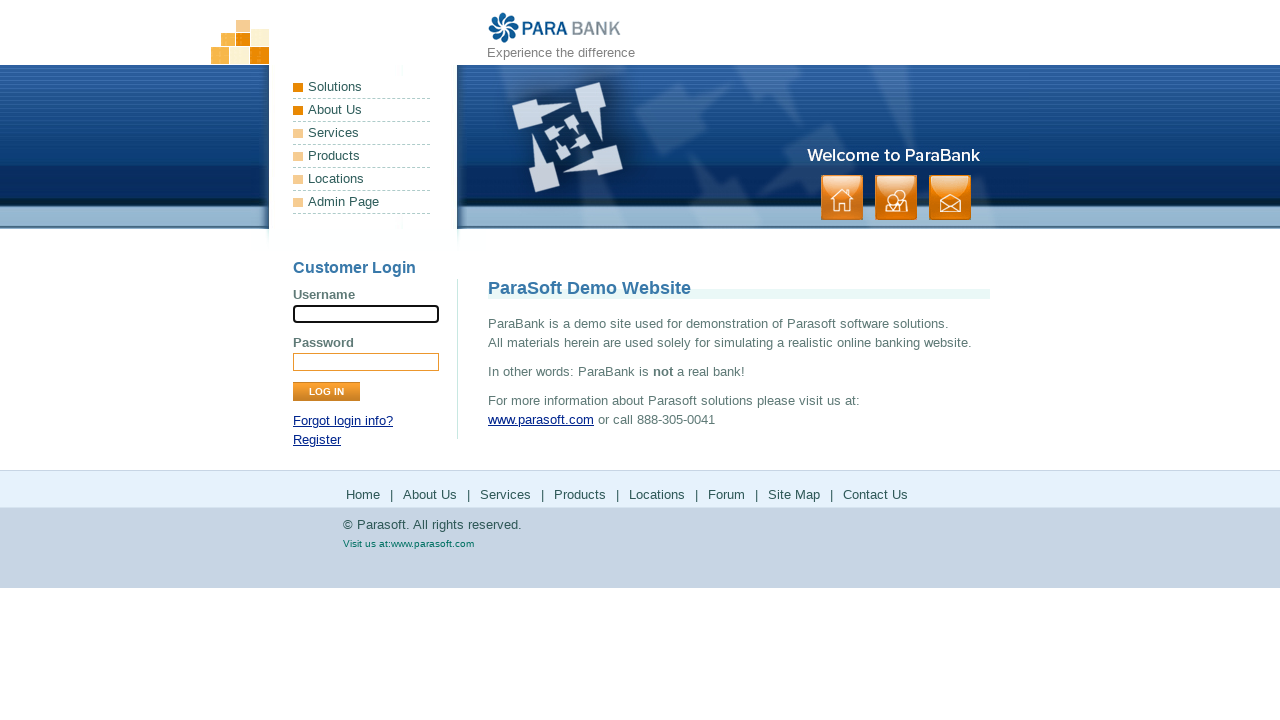